Tests a web form by entering text into a text box and clicking the submit button, then verifies a message is displayed

Starting URL: https://www.selenium.dev/selenium/web/web-form.html

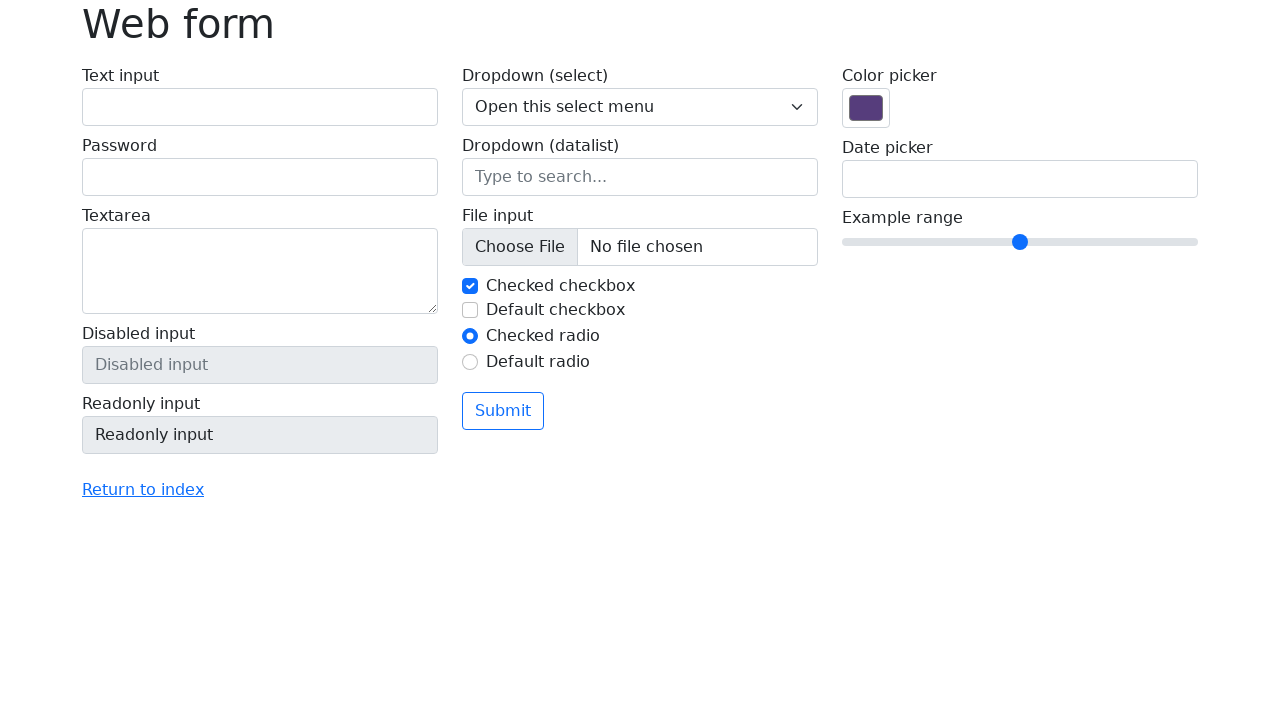

Filled text box with 'Selenium' on input[name='my-text']
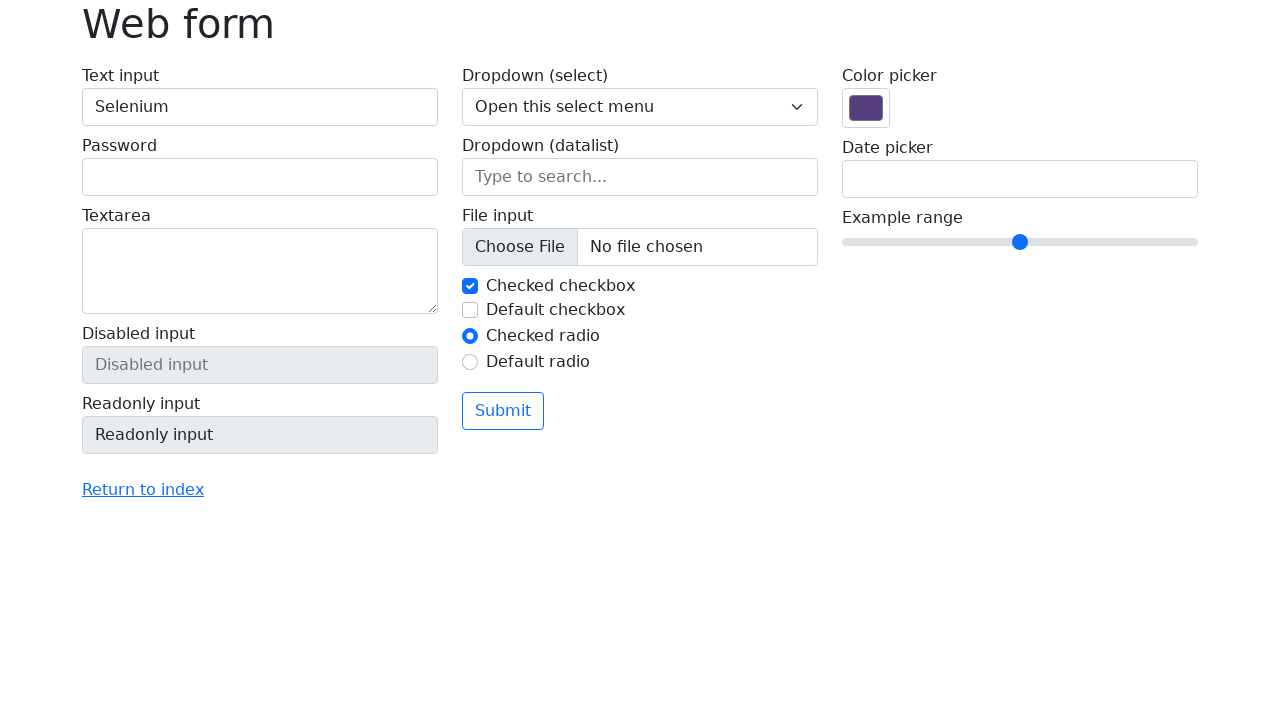

Clicked the submit button at (503, 411) on button
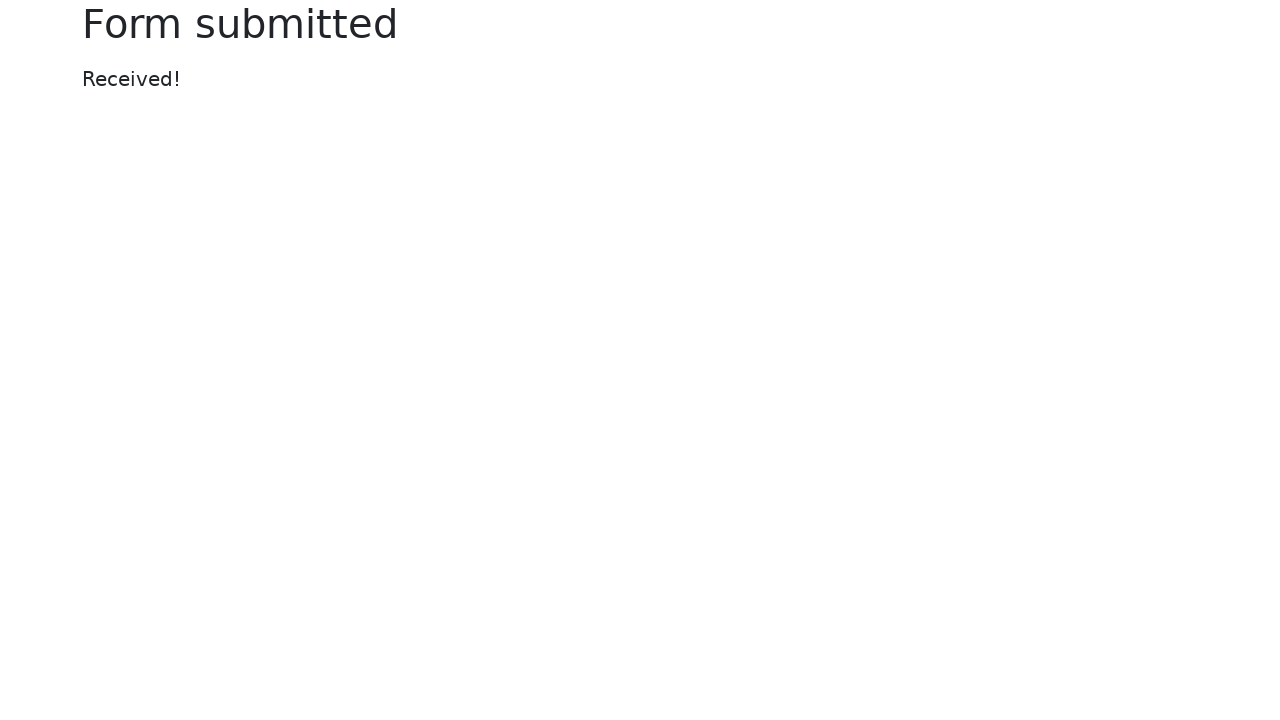

Success message appeared after form submission
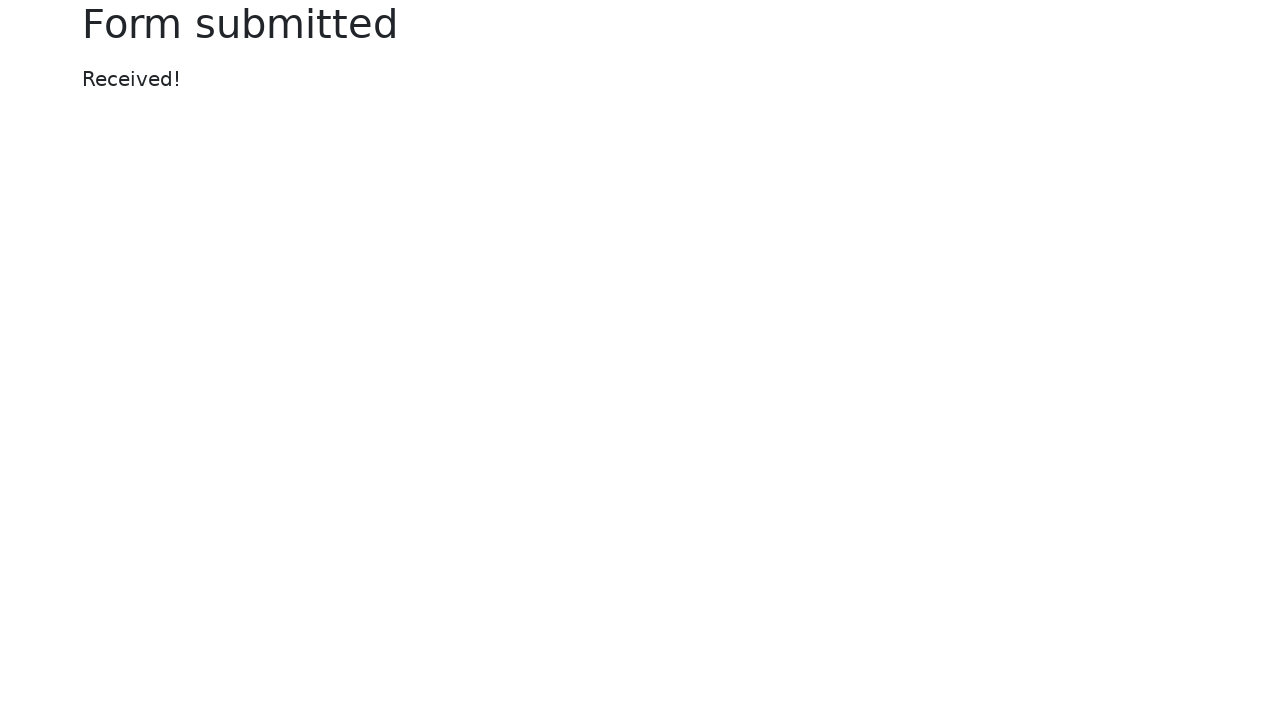

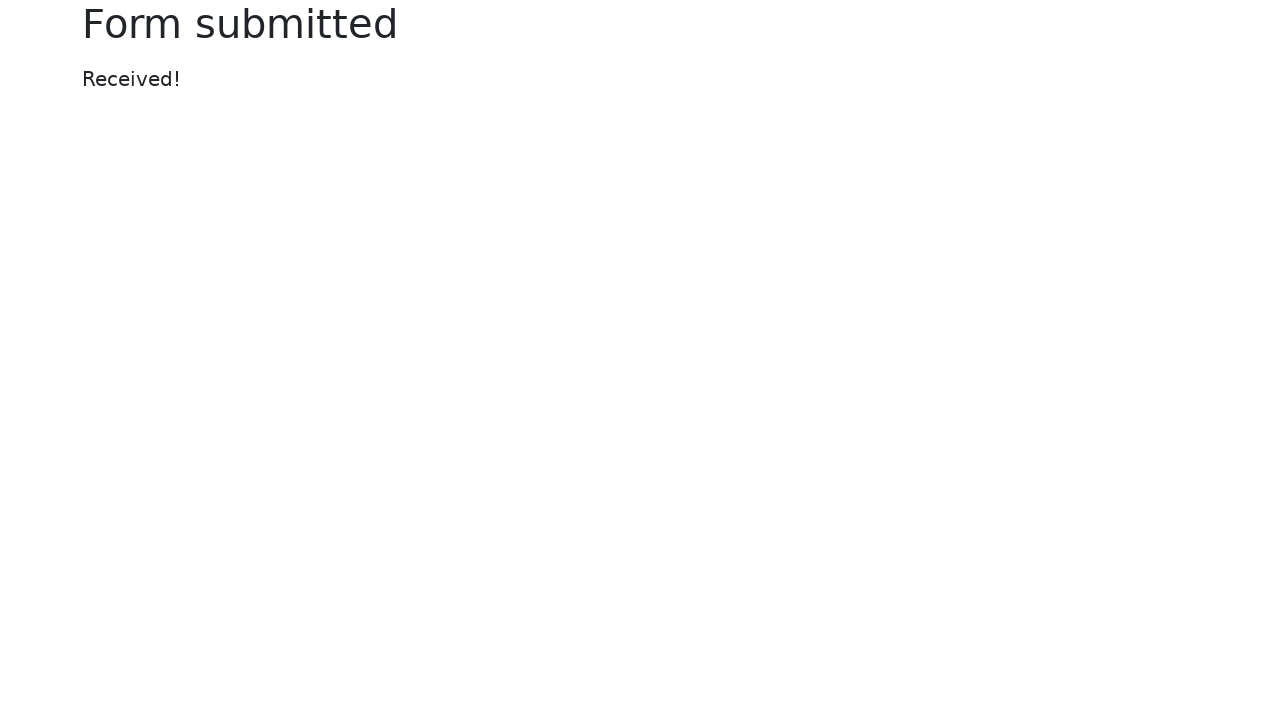